Tests login form validation by submitting only a password without a username and verifying the error message is displayed

Starting URL: https://www.saucedemo.com/

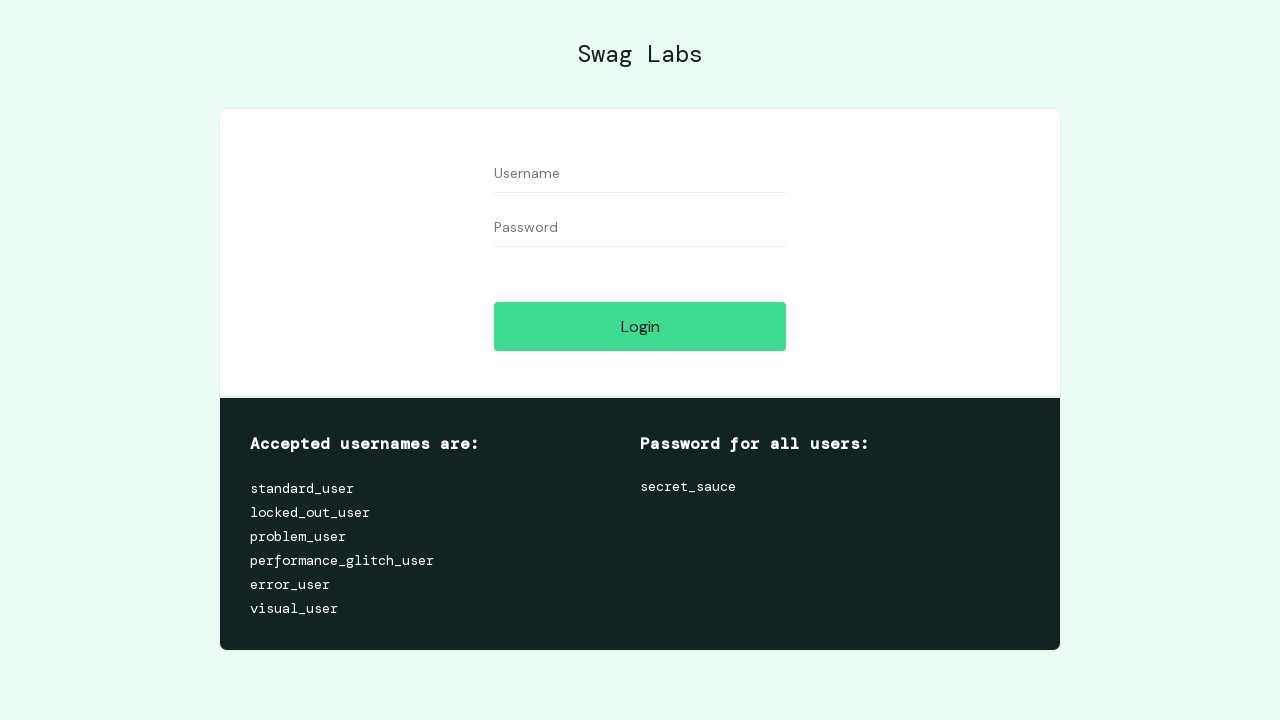

Navigated to Sauce Demo login page
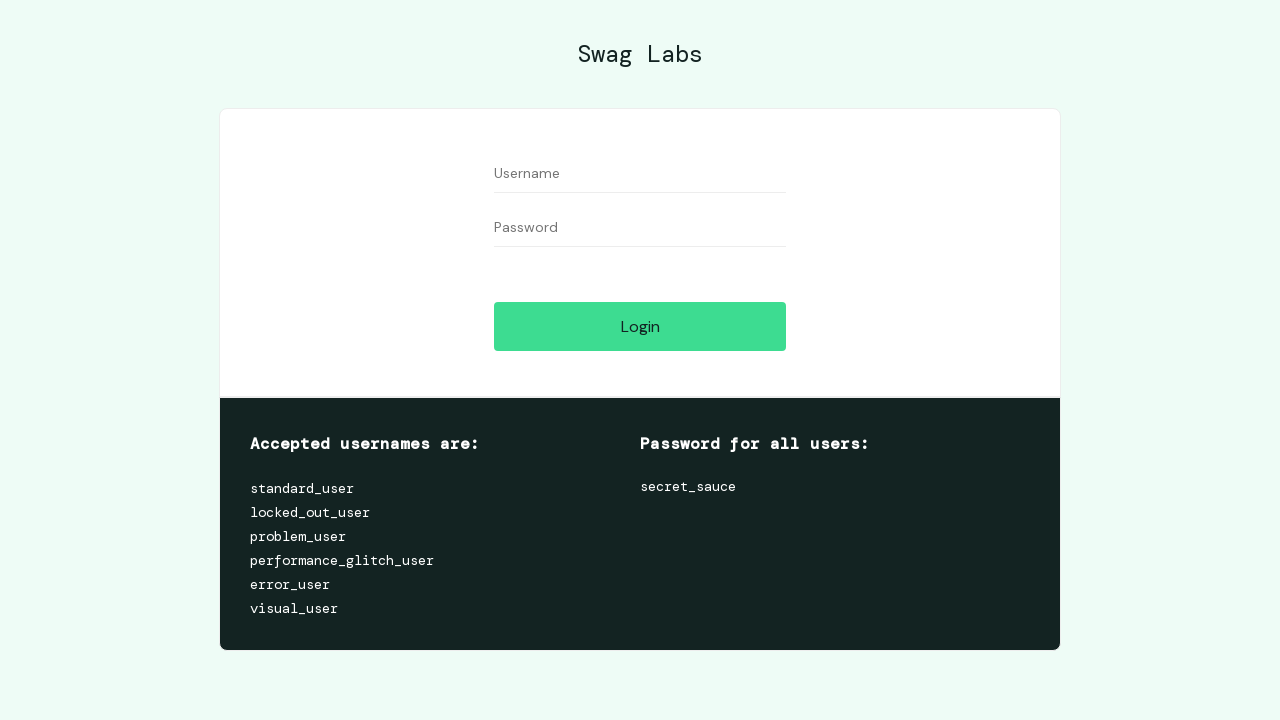

Filled password field with 'secret_sauce' without entering username on #password
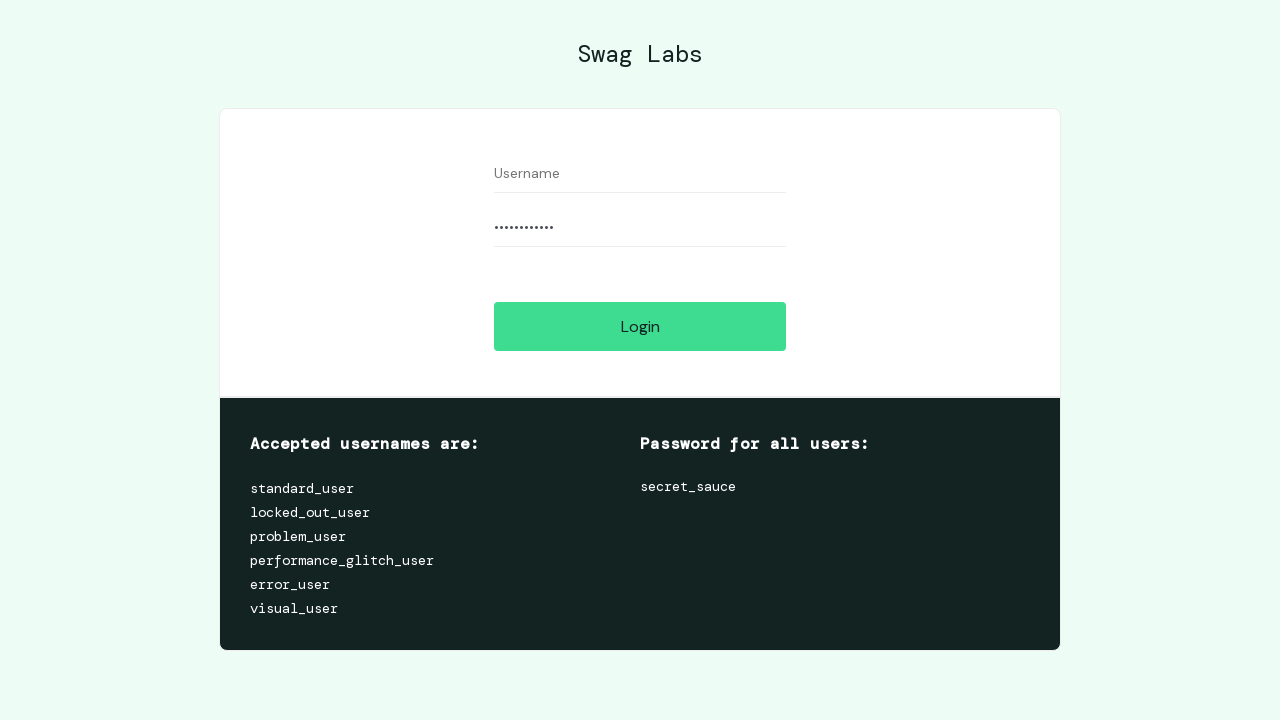

Clicked login button to submit form with missing username at (640, 326) on #login-button
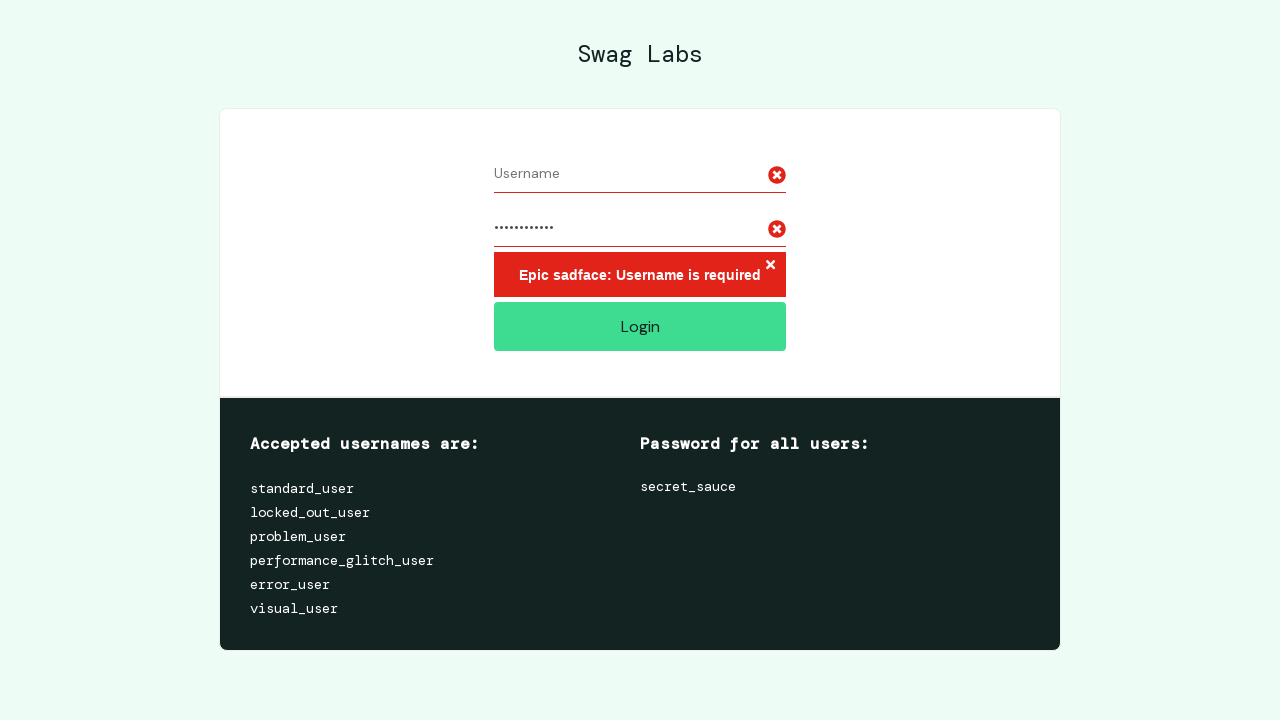

Error message displayed confirming form validation for missing username
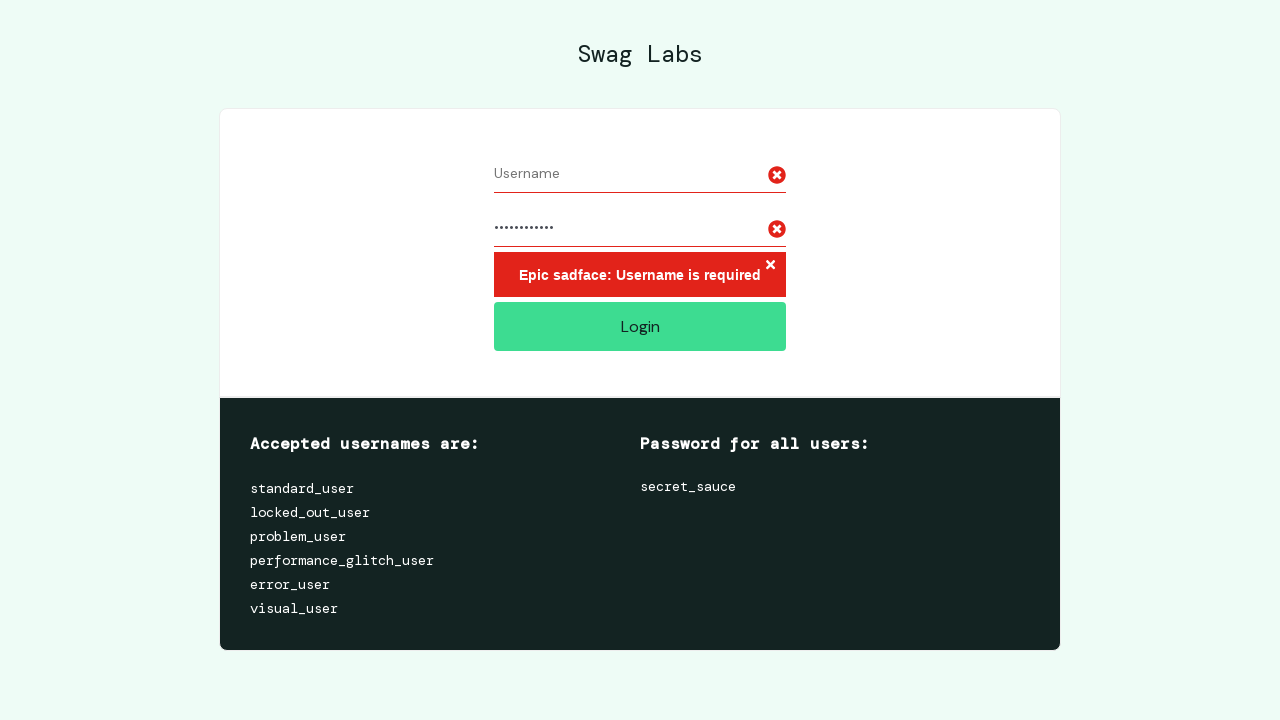

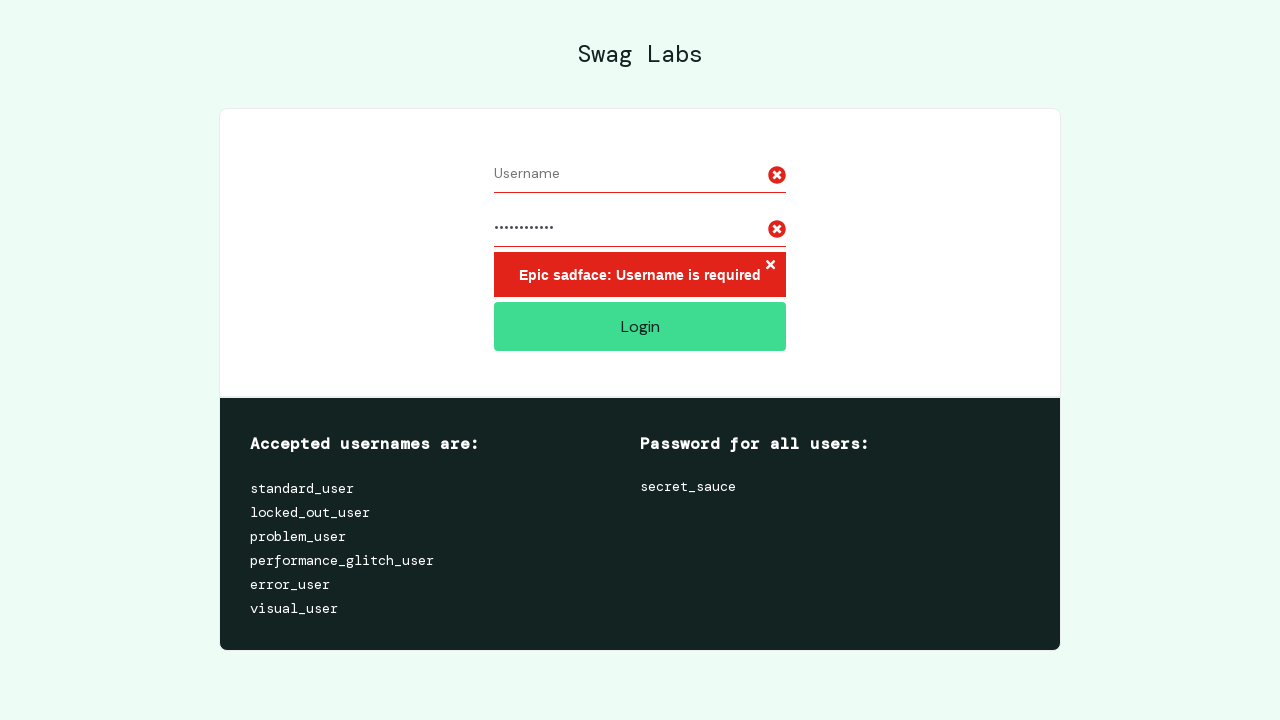